Tests the registration form on BlazeDemo by filling in name, company, email, and password fields

Starting URL: https://blazedemo.com/register

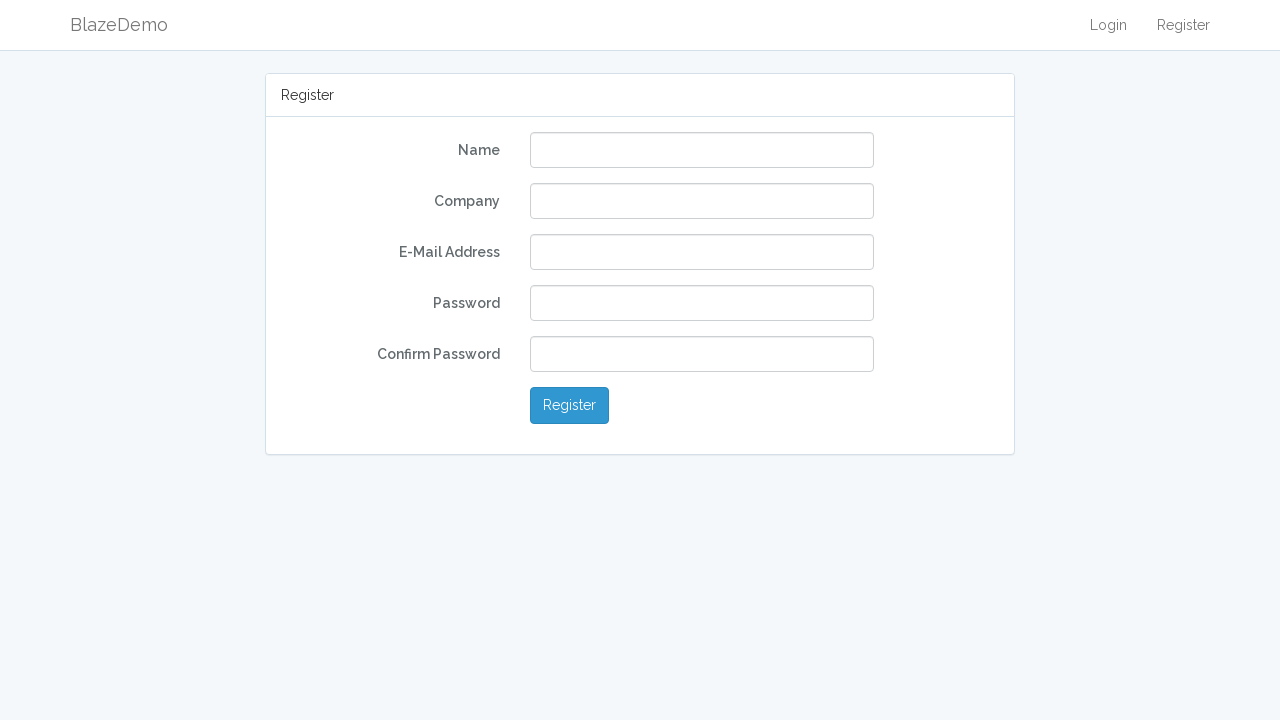

Filled name field with 'John Smith' on input[name='name']
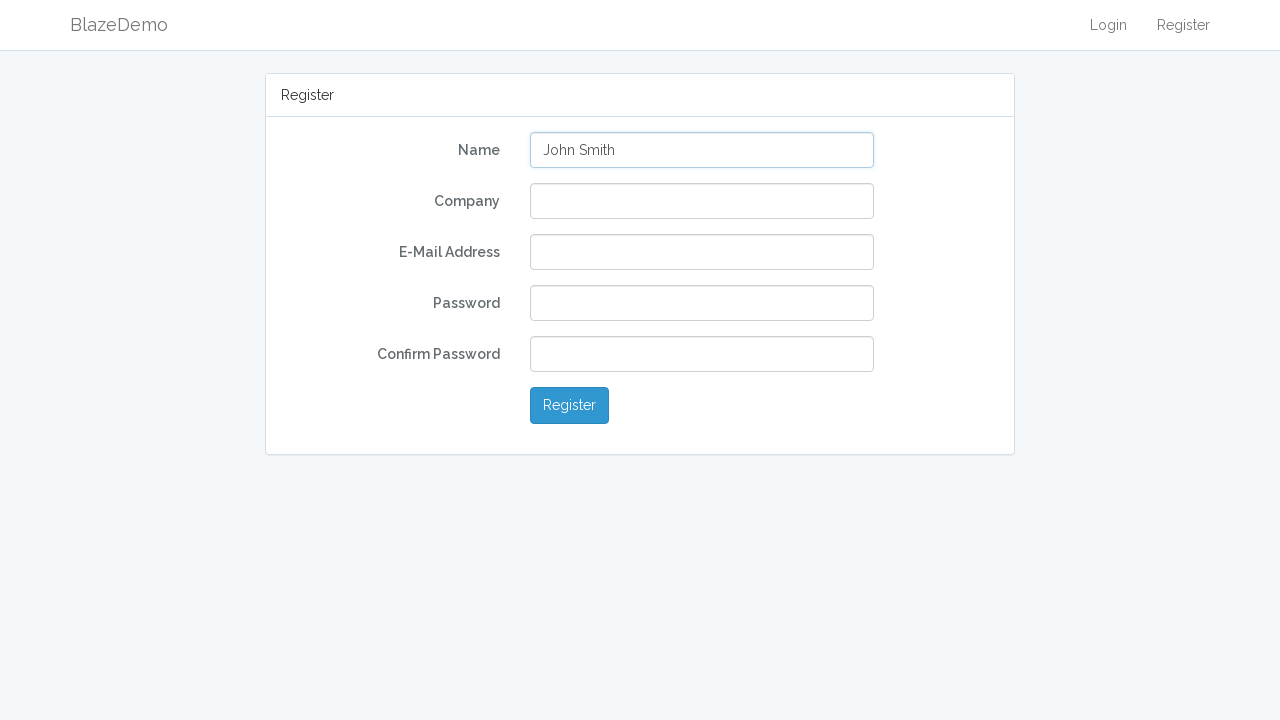

Filled company field with 'Acme Corporation' on input[name='company']
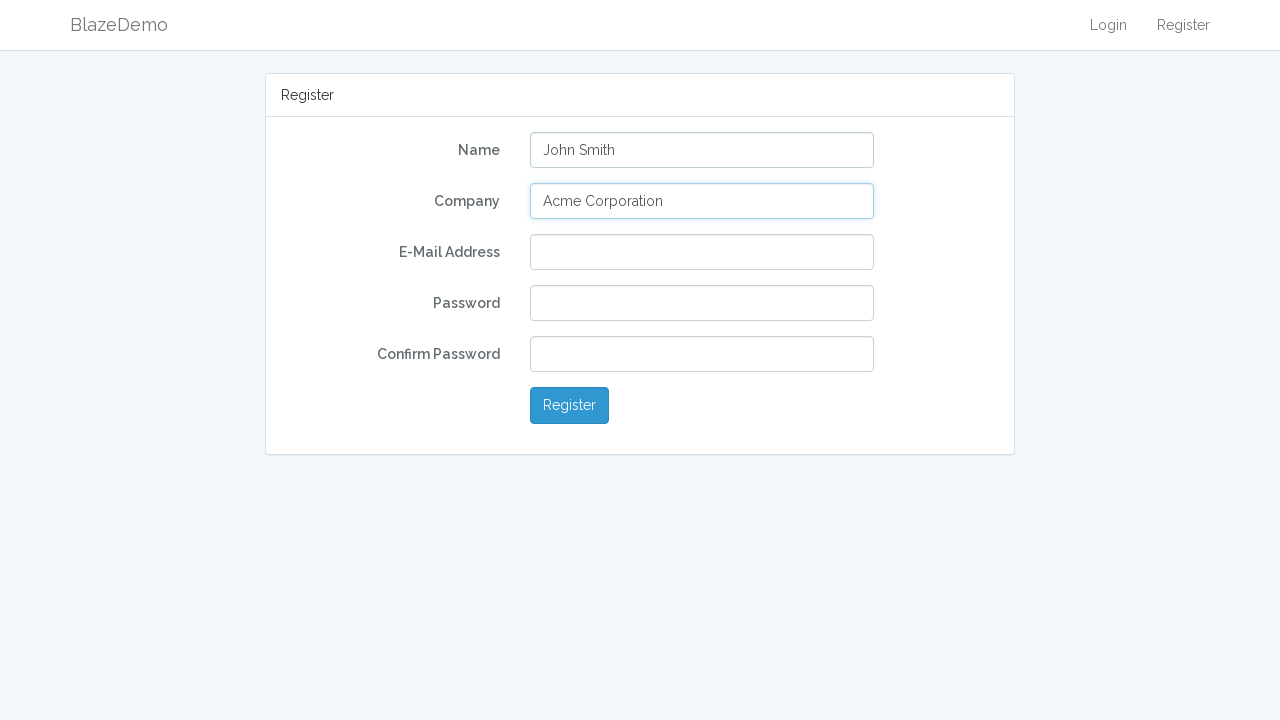

Filled email field with 'johnsmith@example.com' on input[name='email']
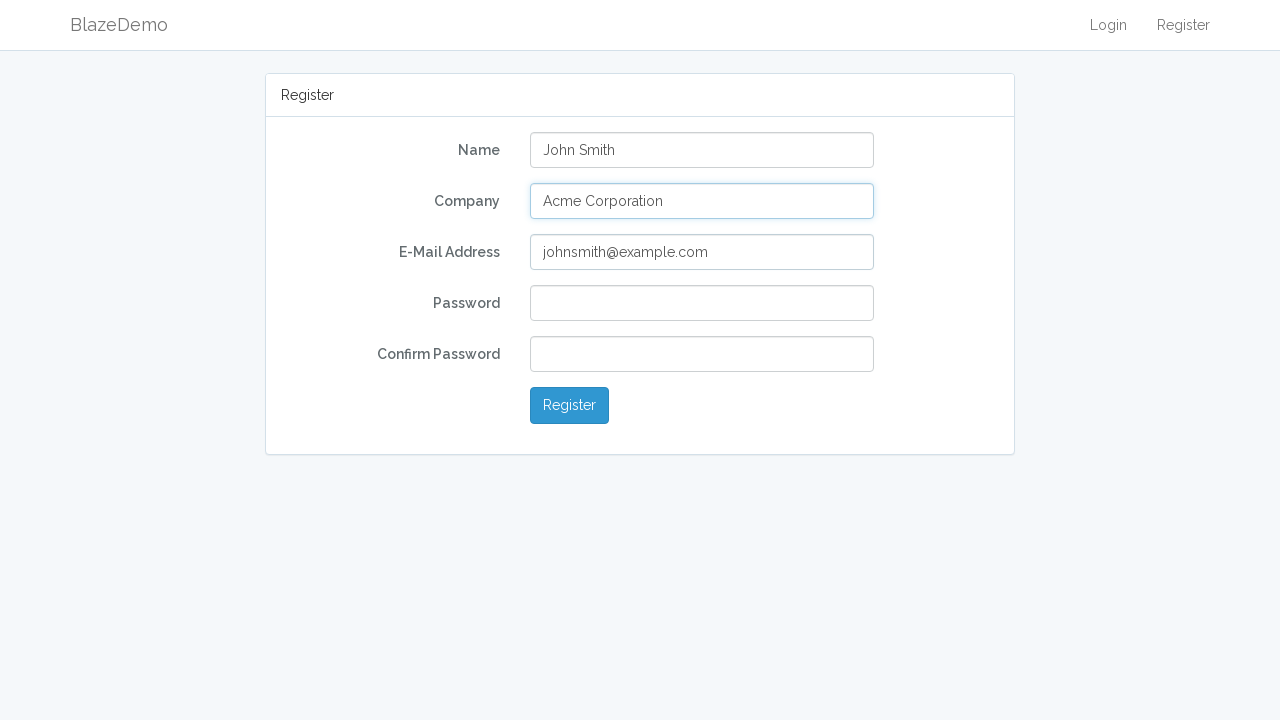

Filled password field with 'SecurePass789' on input[name='password']
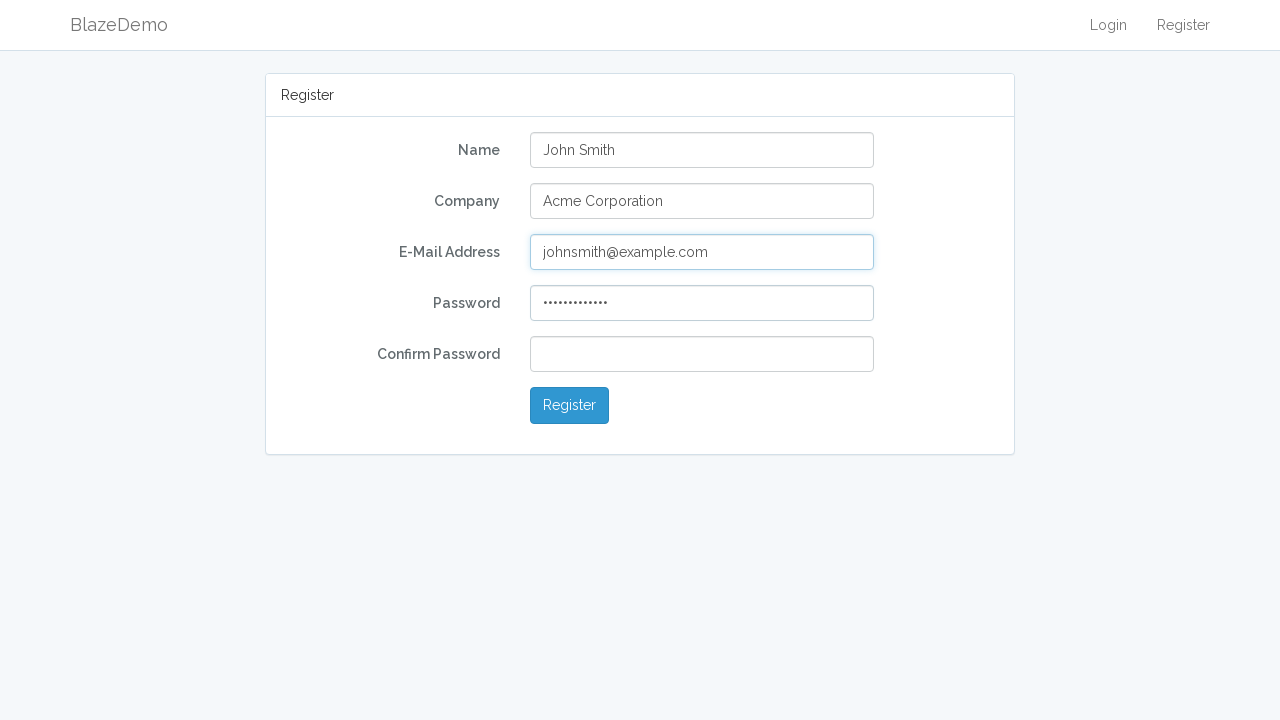

Filled password confirmation field with 'SecurePass789' on input[name='password_confirmation']
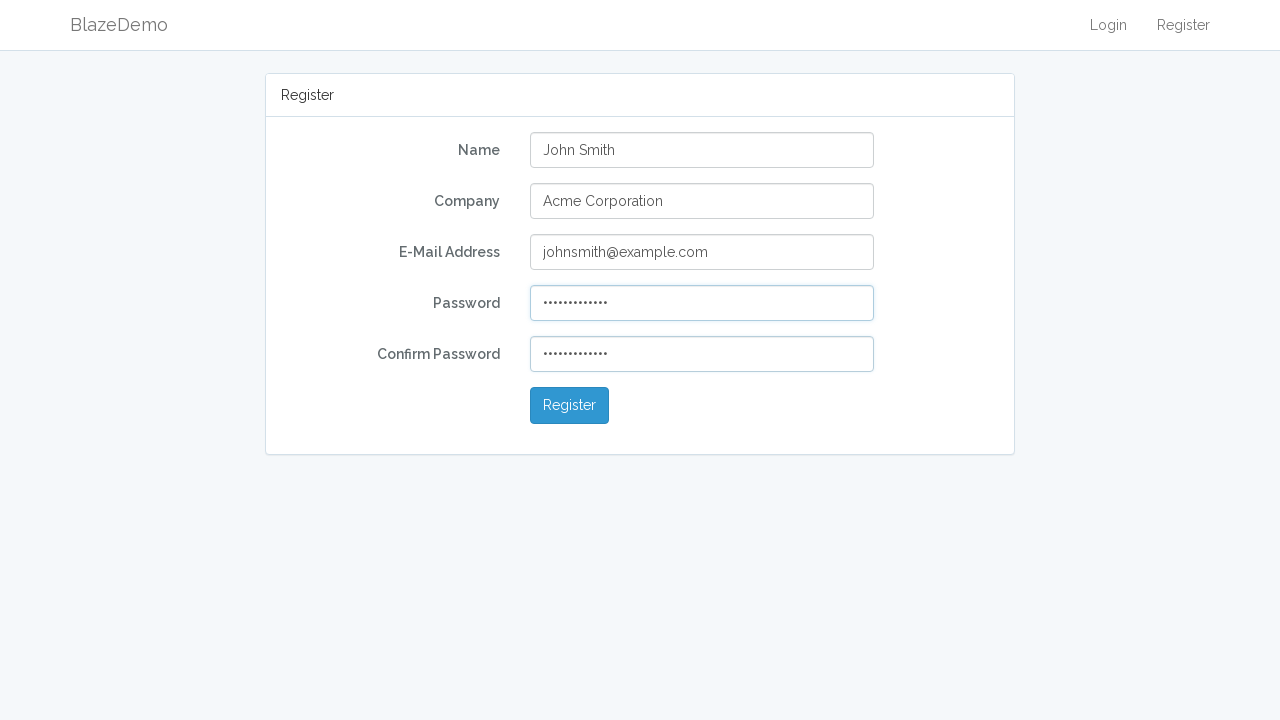

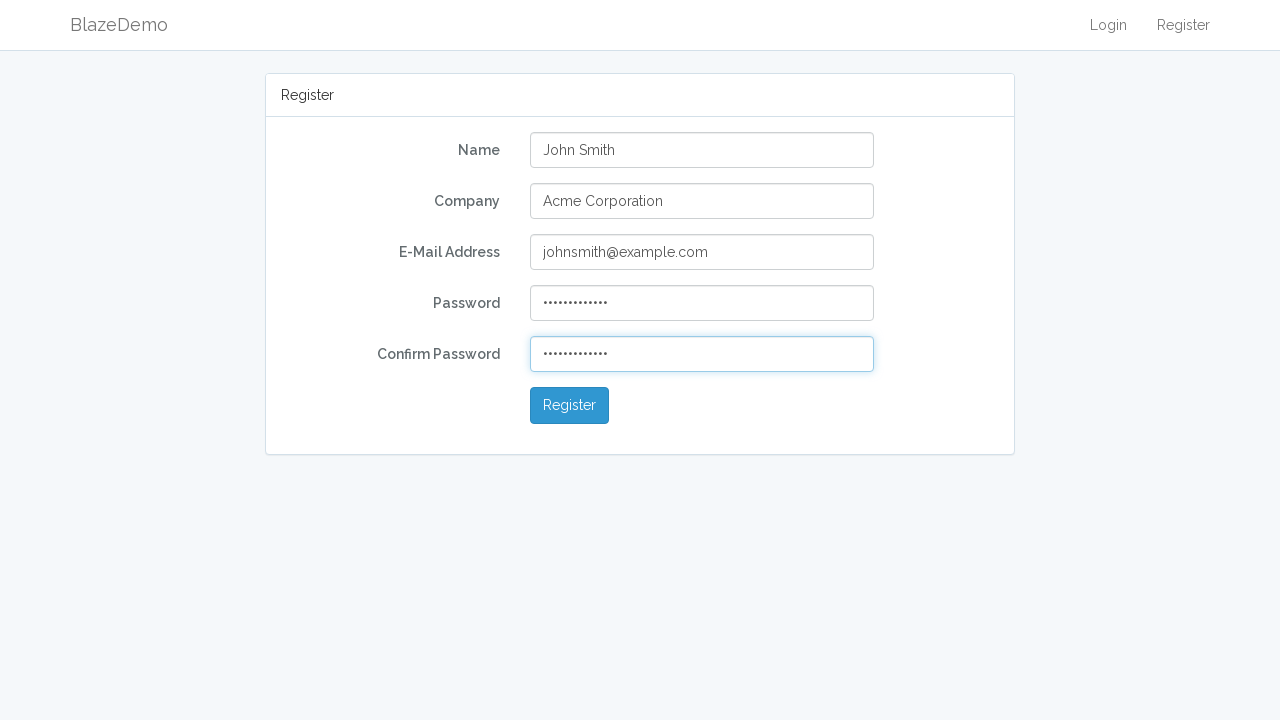